Tests complete shopping flow by searching products, adding Cashews to cart, proceeding to checkout, and placing an order.

Starting URL: https://rahulshettyacademy.com/seleniumPractise/#/

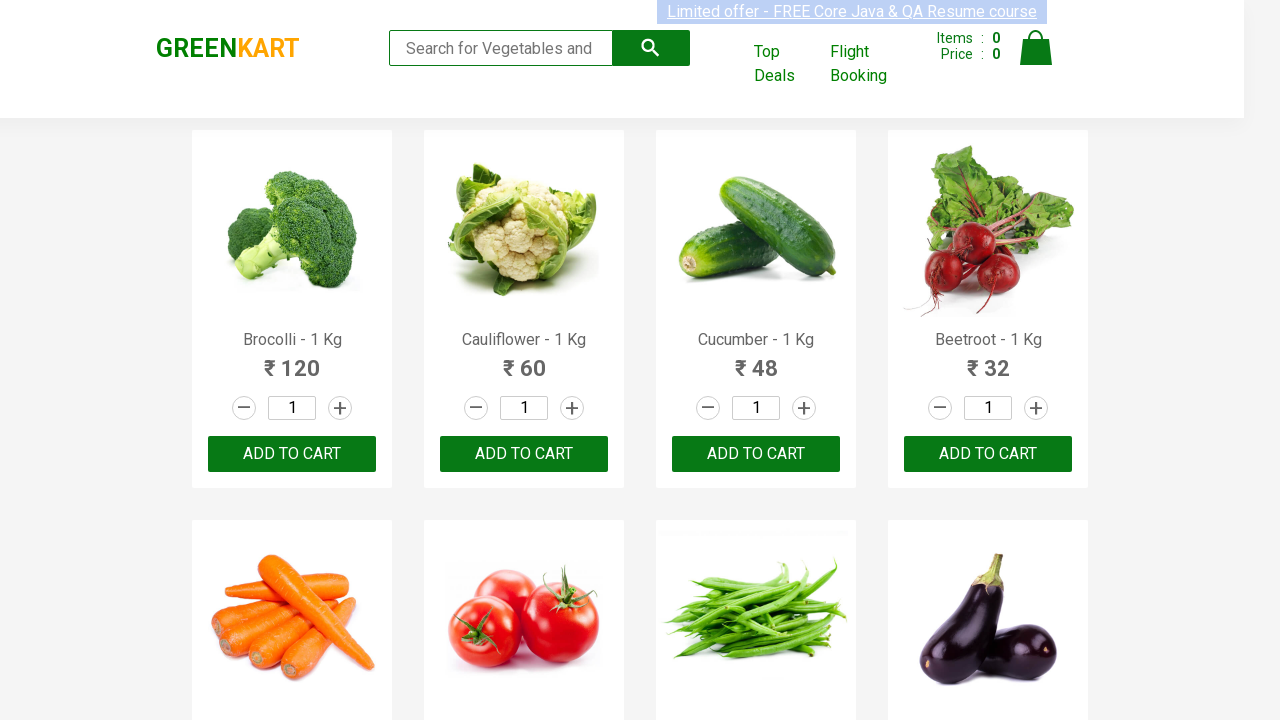

Filled search field with 'ca' to find Cashews on .search-keyword
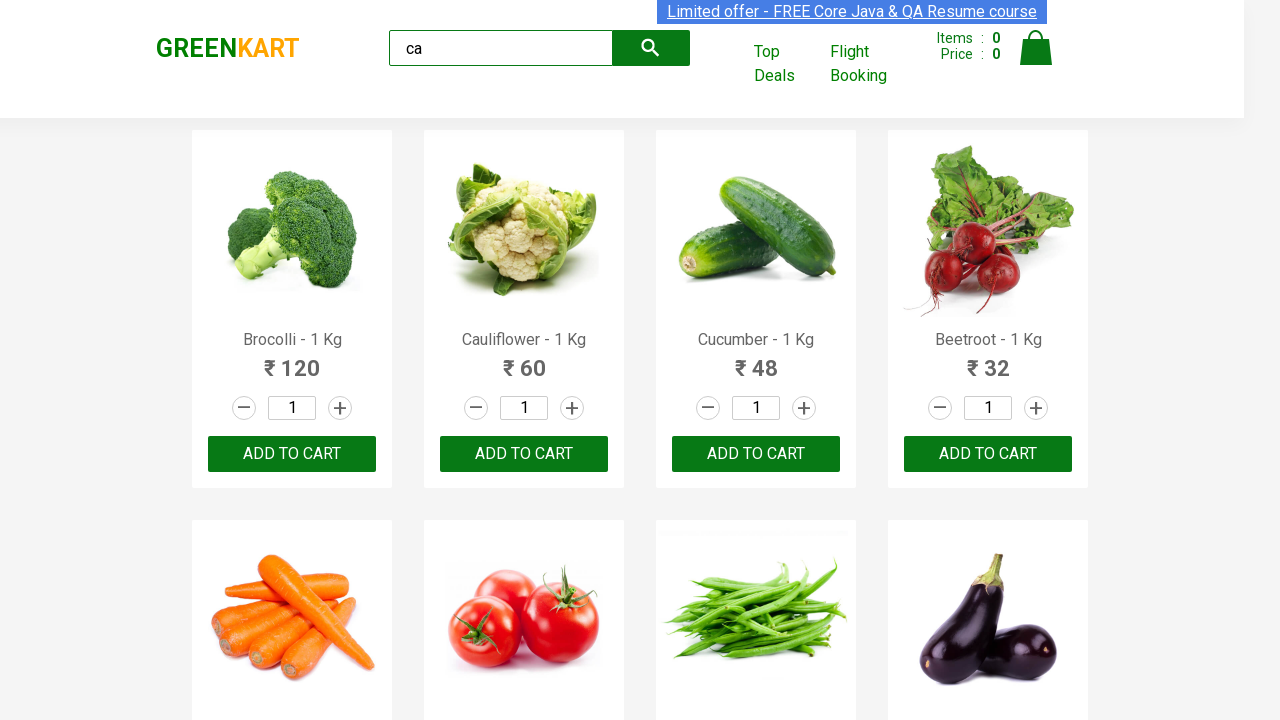

Waited for products to load
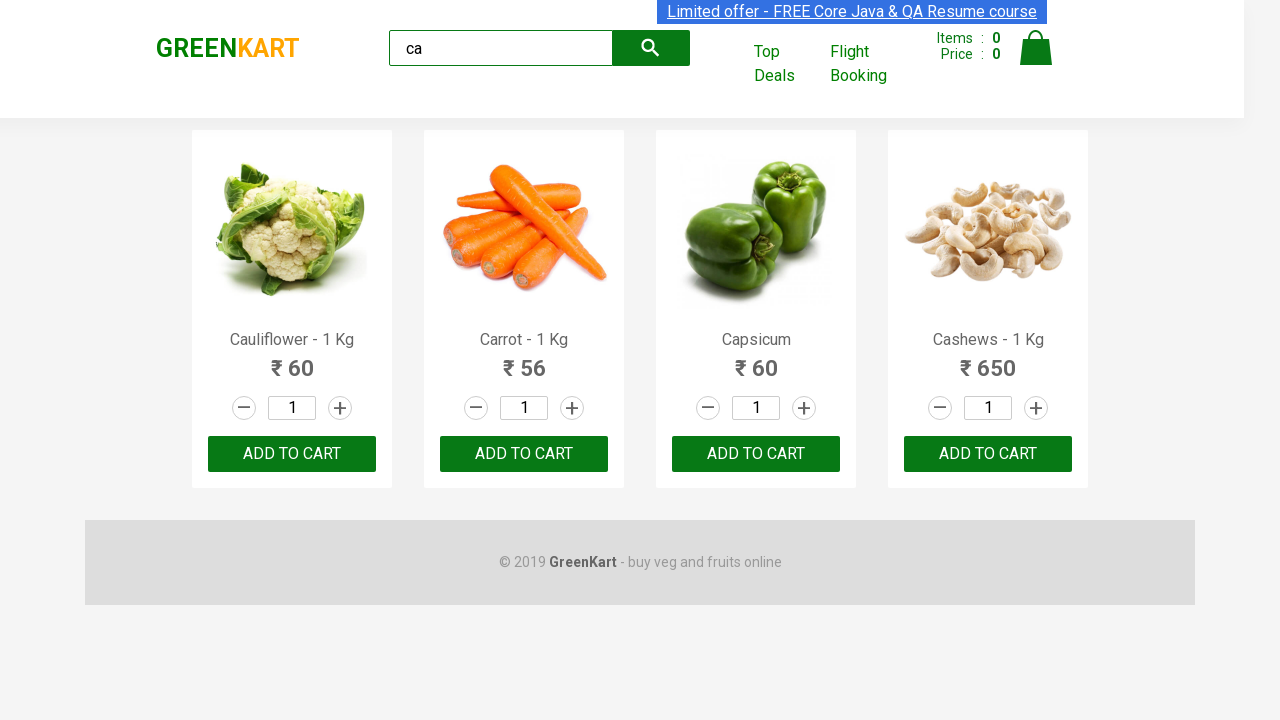

Retrieved list of available products
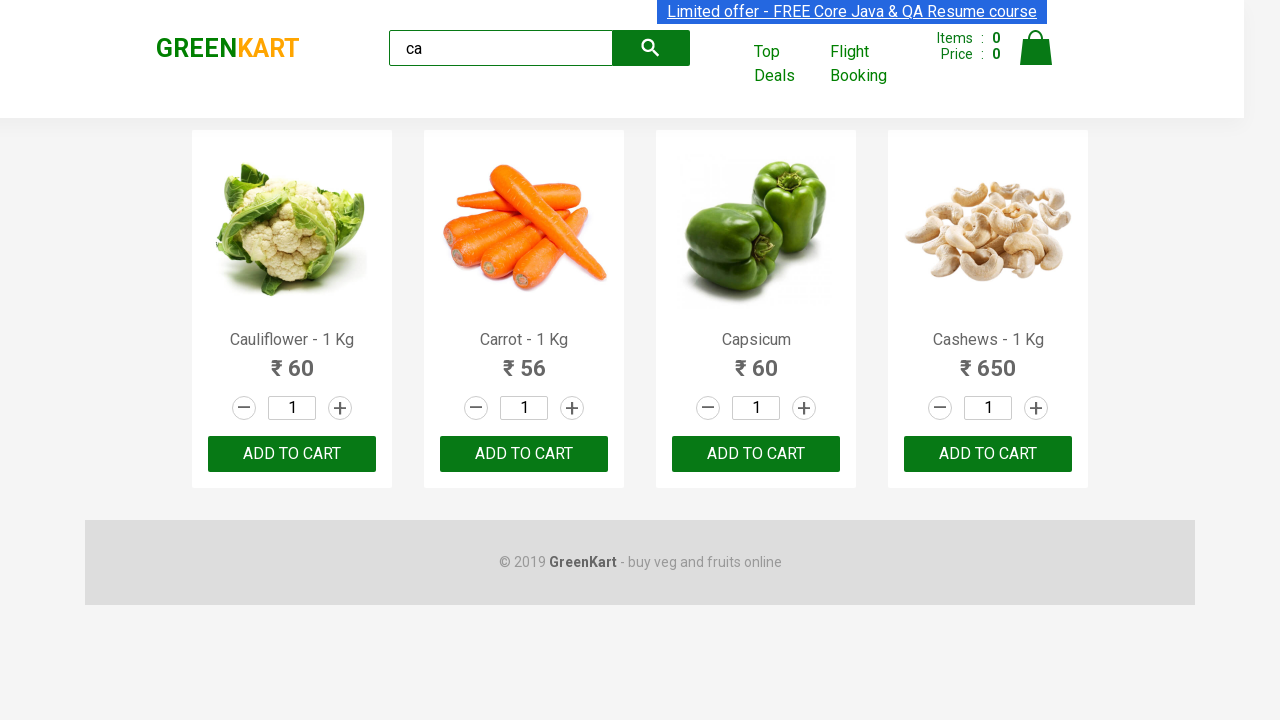

Found and clicked 'Add to Cart' button for Cashews at (988, 454) on .products .product >> nth=3 >> button
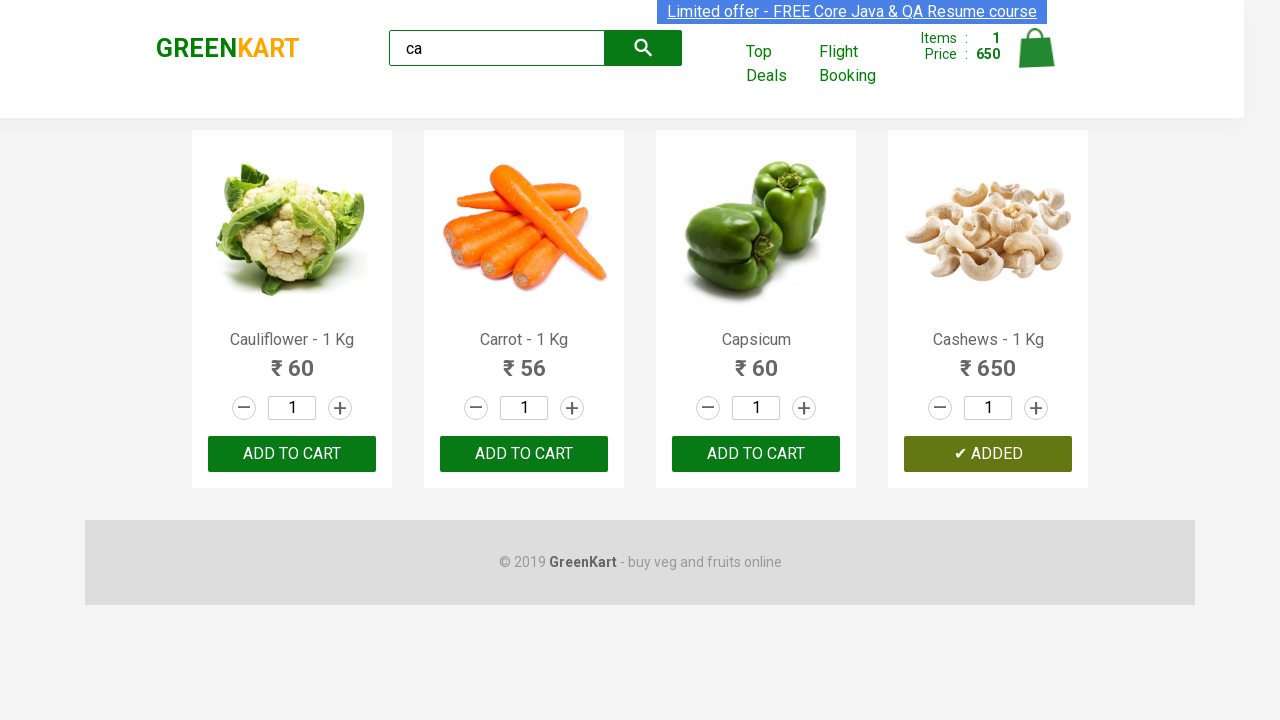

Verified brand logo is visible
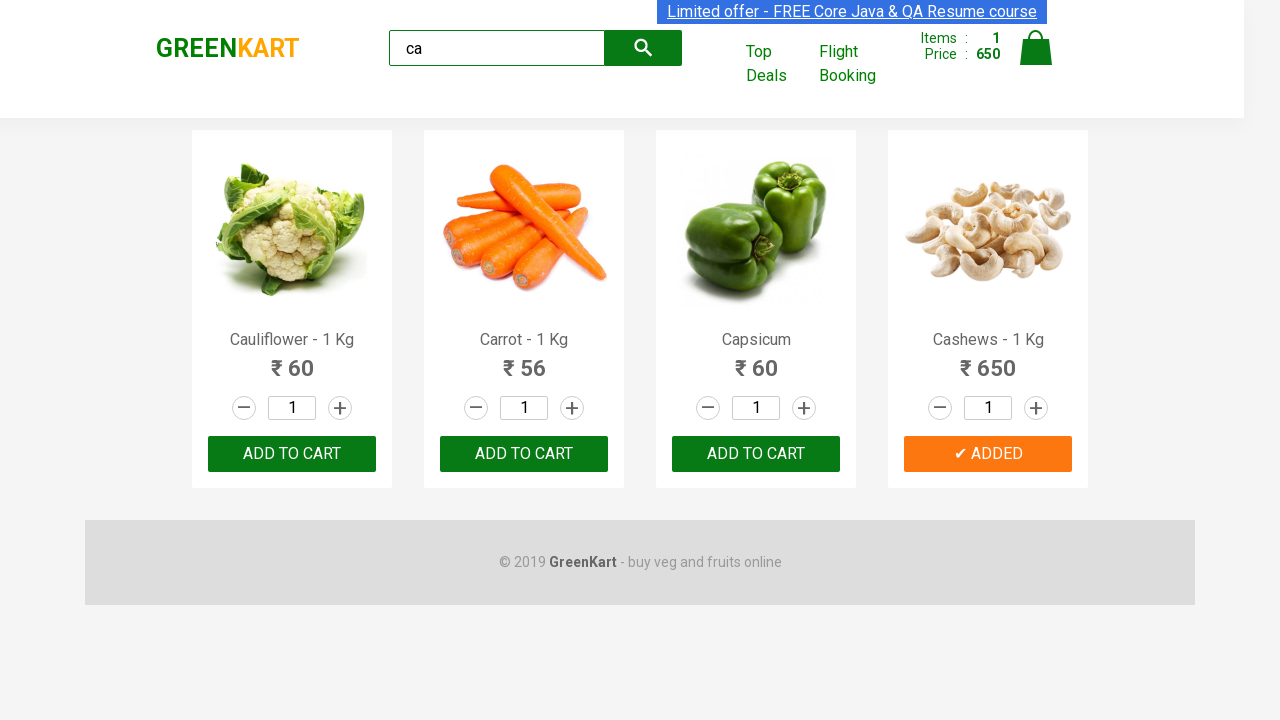

Clicked shopping cart icon at (1036, 48) on .cart-icon > img
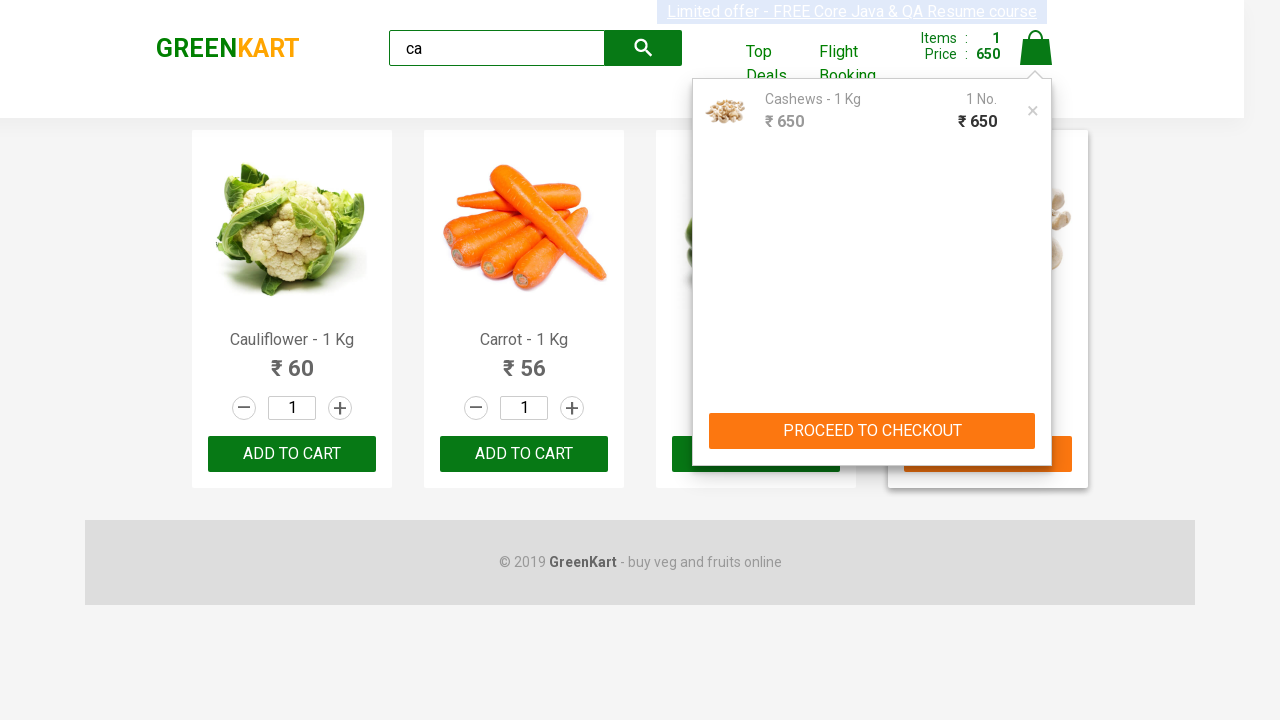

Clicked 'PROCEED TO CHECKOUT' button at (872, 431) on text=PROCEED TO CHECKOUT
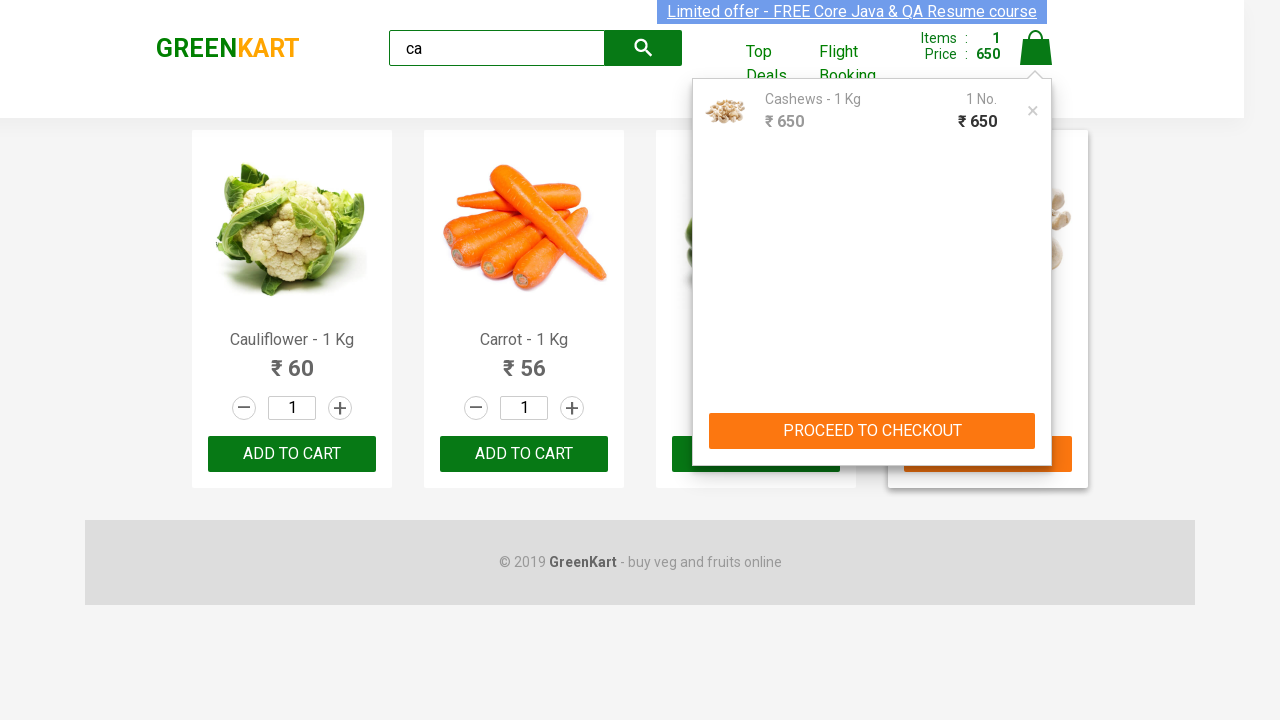

Clicked 'Place Order' button to complete purchase at (1036, 420) on text=Place Order
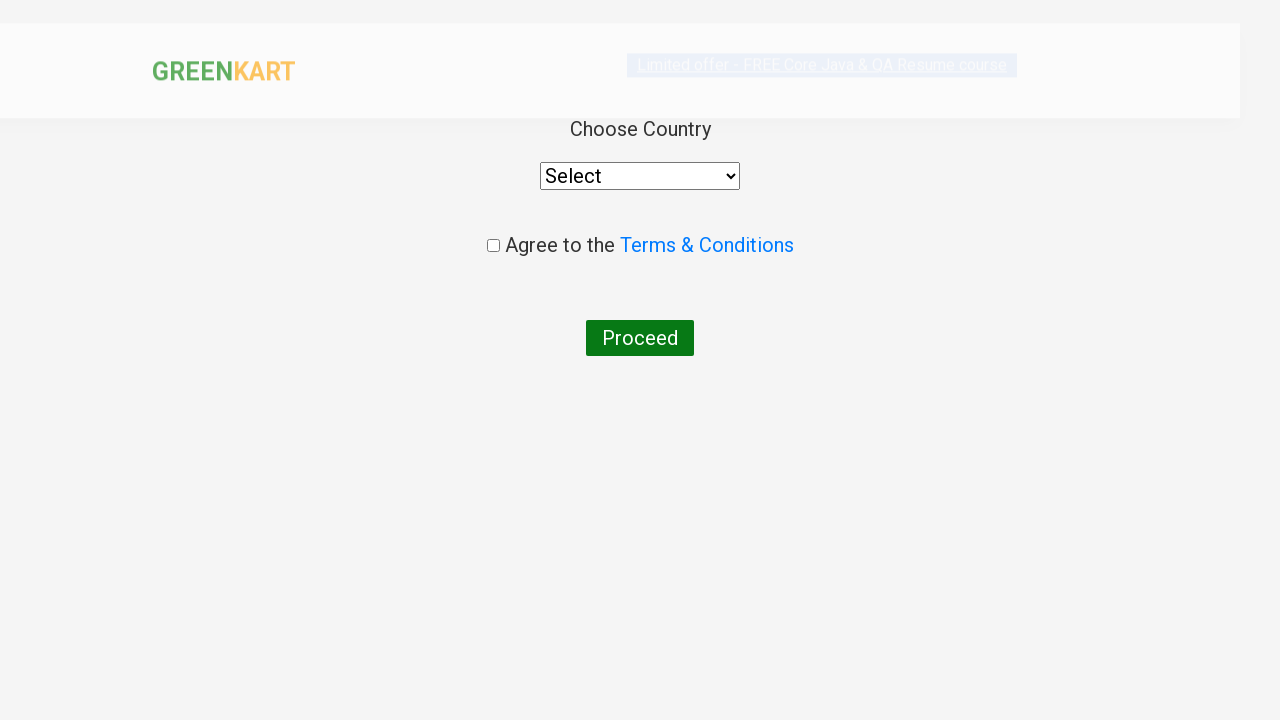

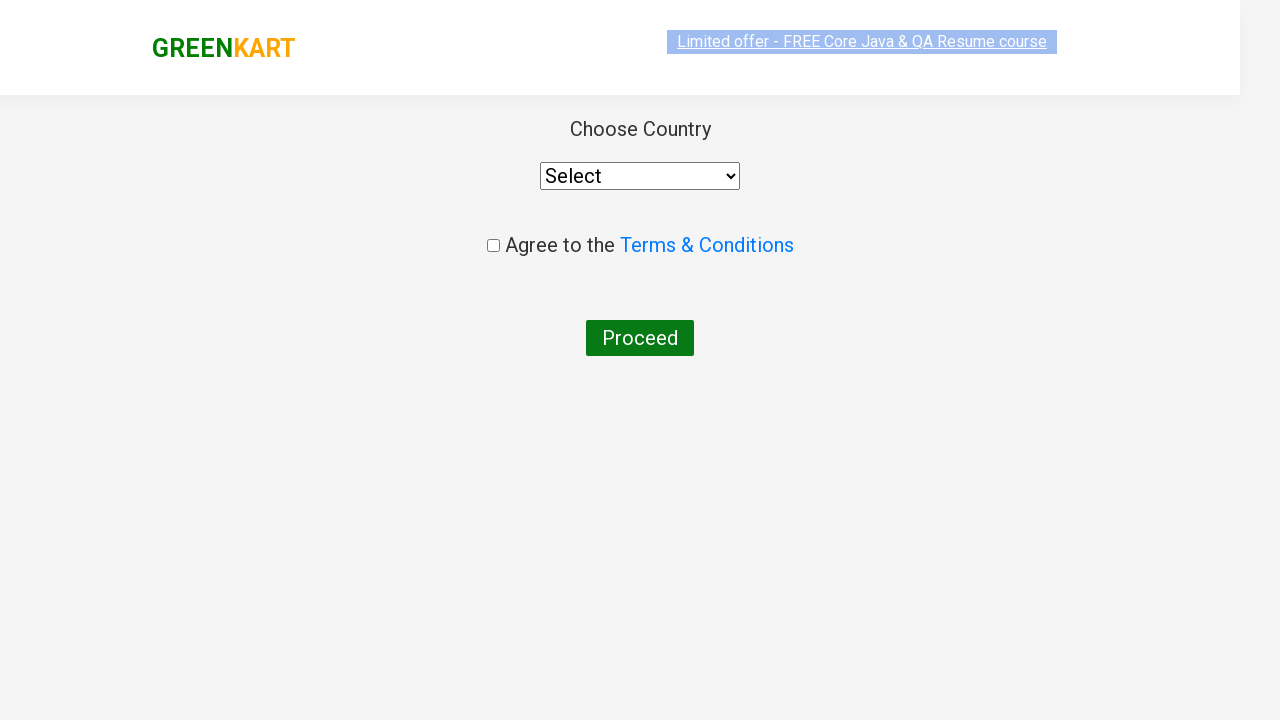